Tests simple JavaScript alert functionality by clicking a button that triggers an alert and then accepting the alert dialog

Starting URL: https://demoqa.com/alerts

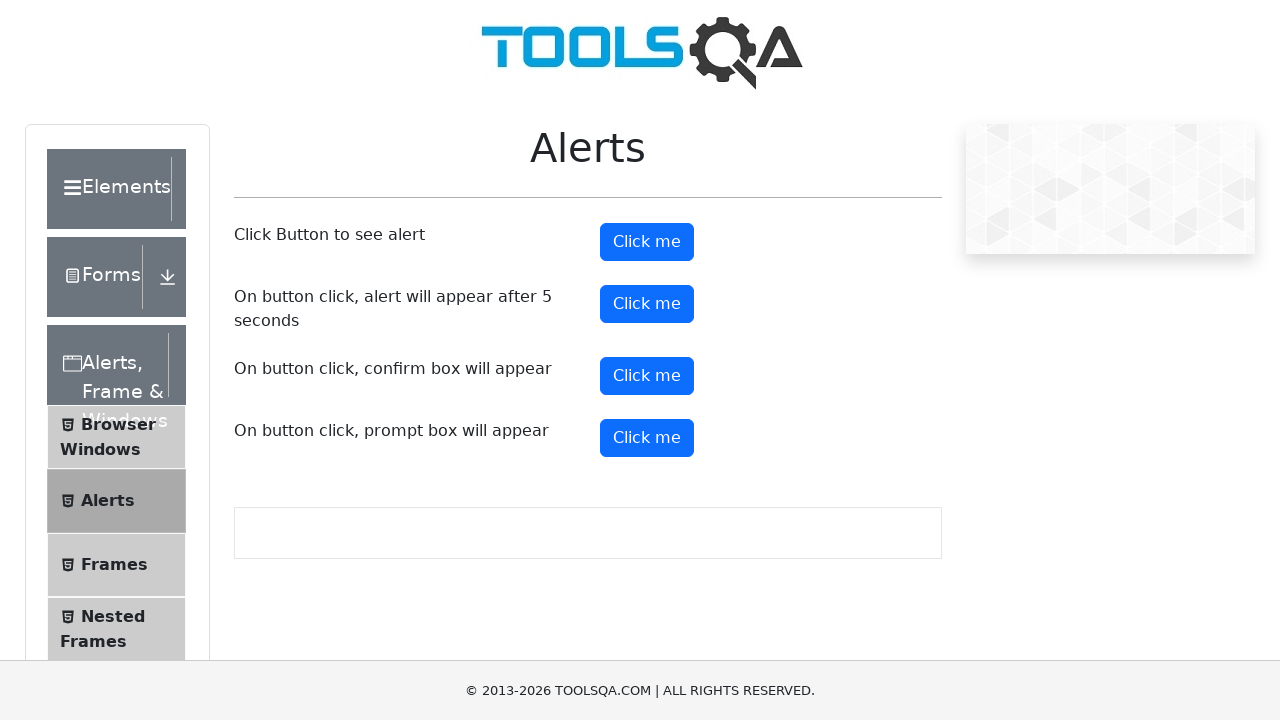

Set up dialog handler to automatically accept alerts
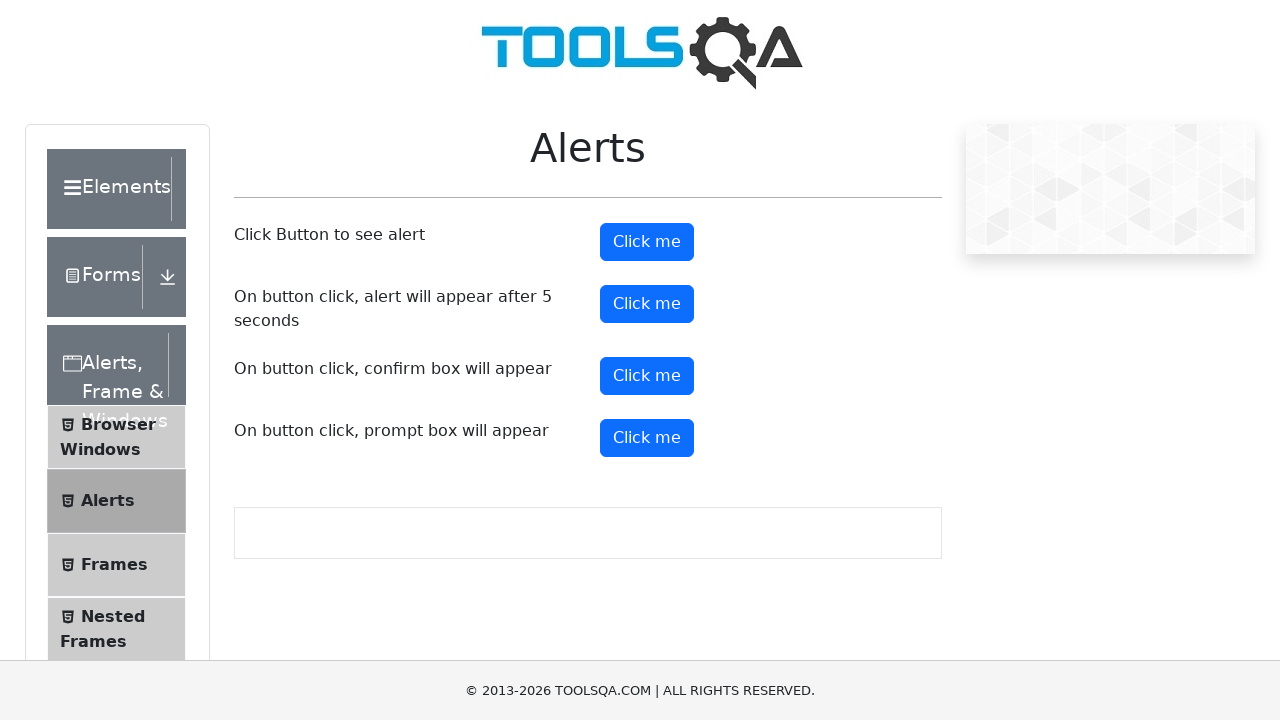

Alert button appeared on the page
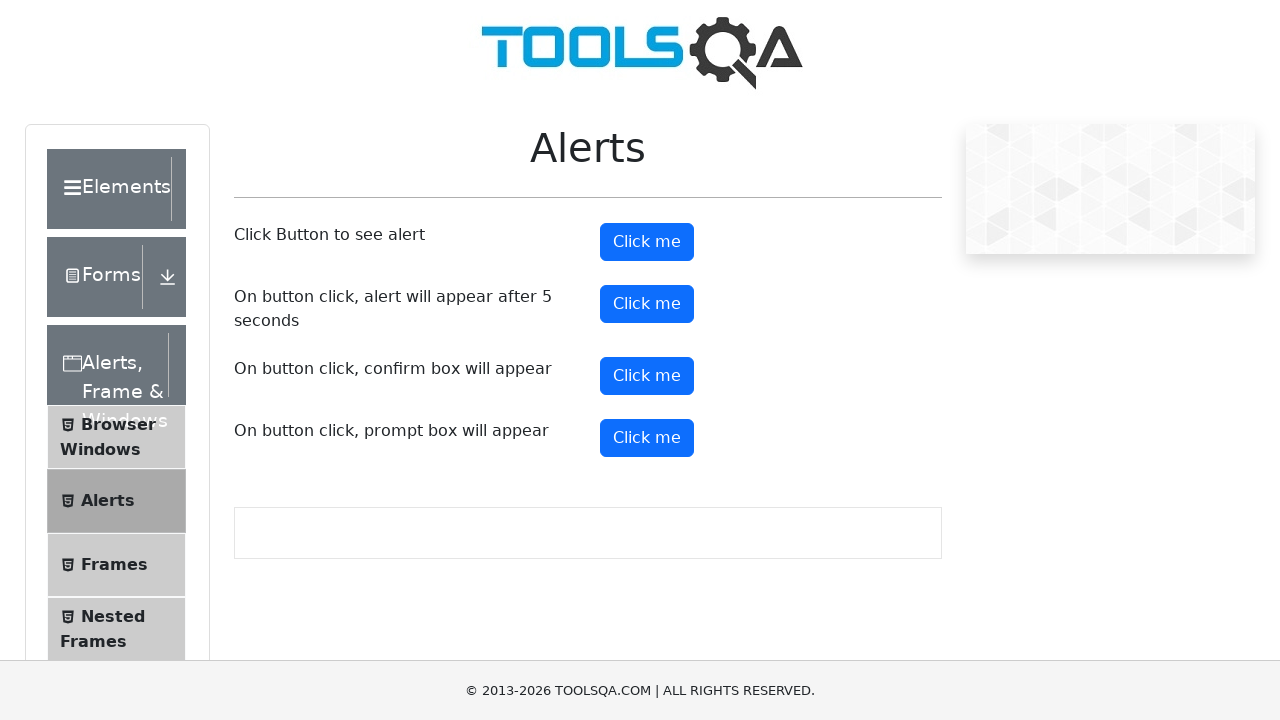

Clicked alert button to trigger JavaScript alert at (647, 242) on #alertButton
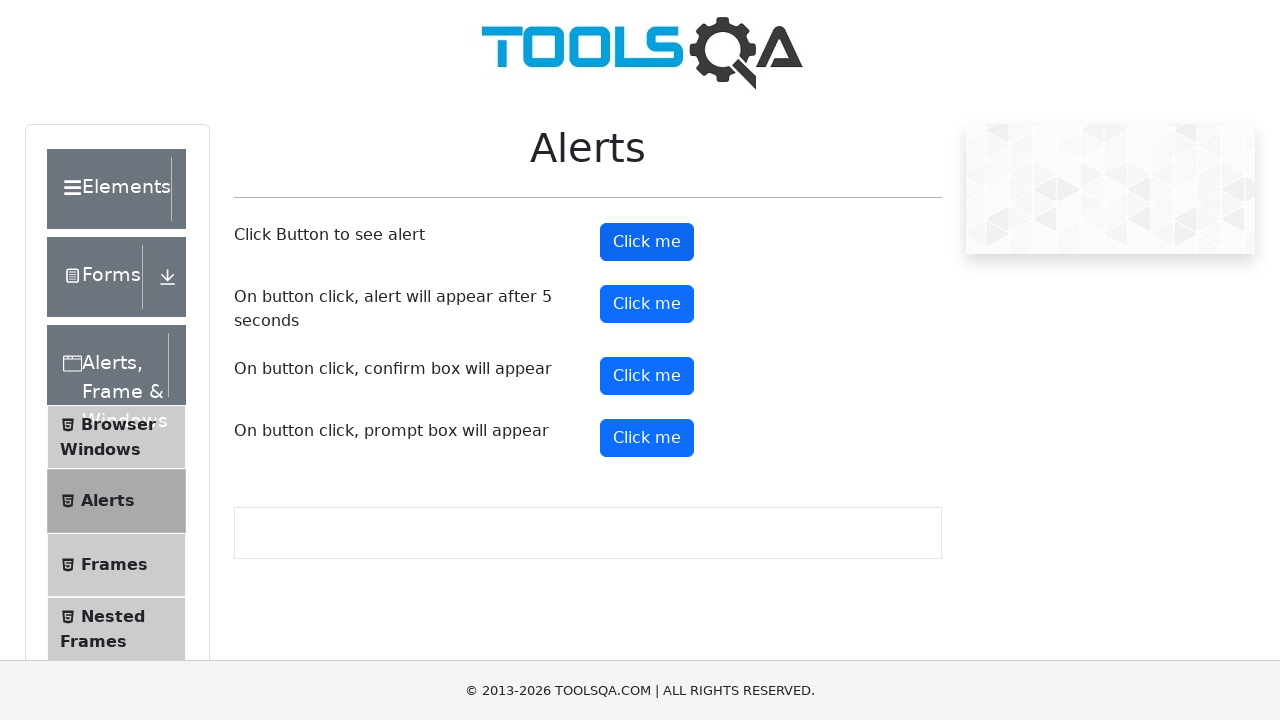

Waited for alert to be processed and accepted
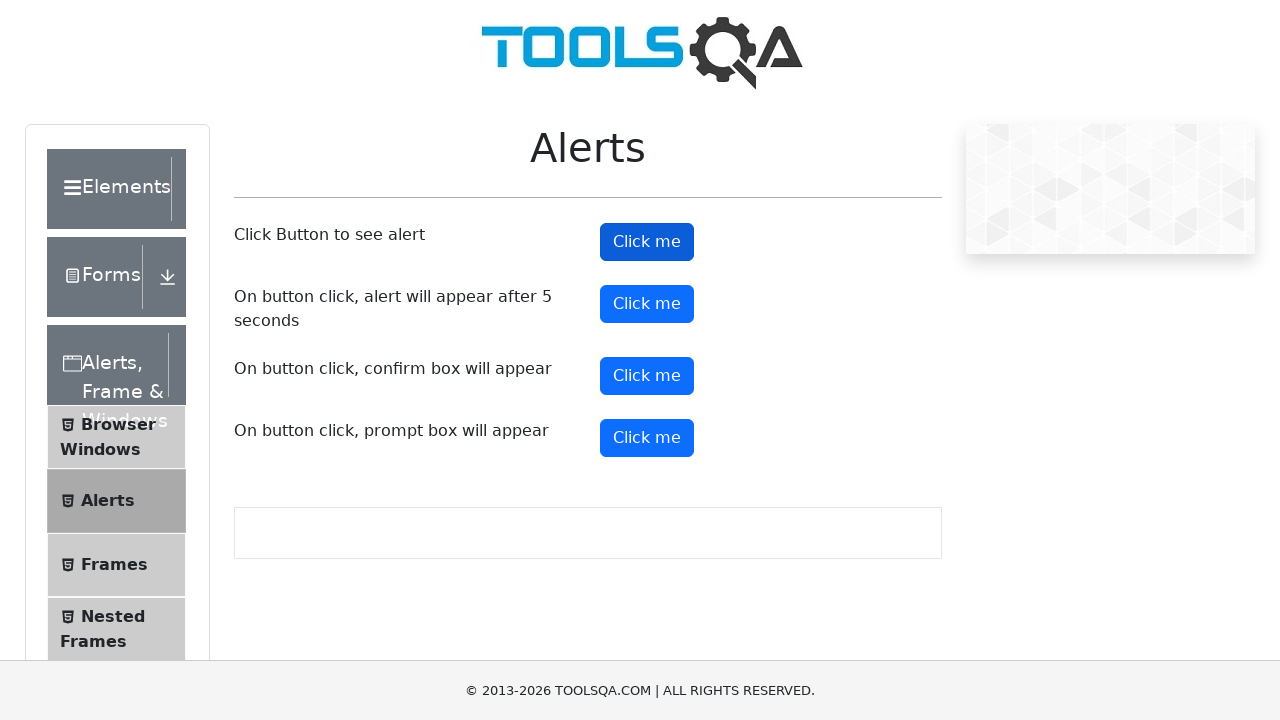

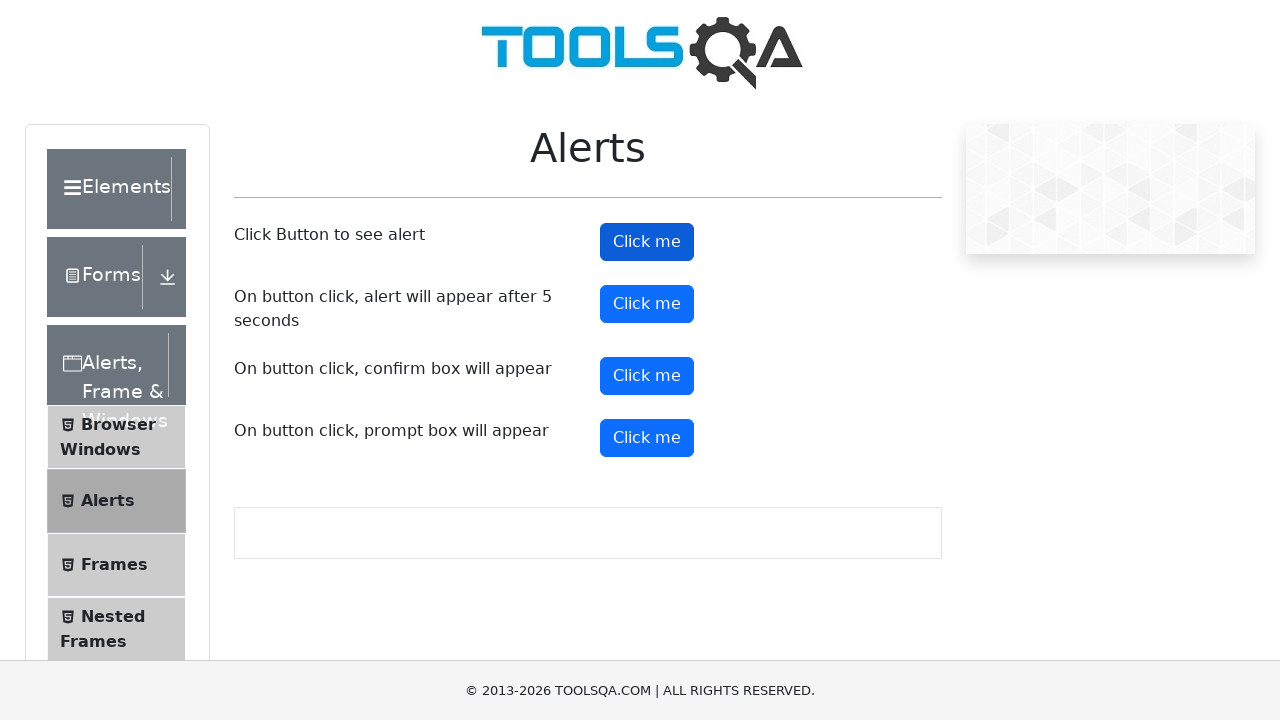